Tests dropdown selection functionality in W3Schools tryit editor by switching to iframe and selecting an option from a dropdown menu

Starting URL: https://www.w3schools.com/tags/tryit.asp?filename=tryhtml_select

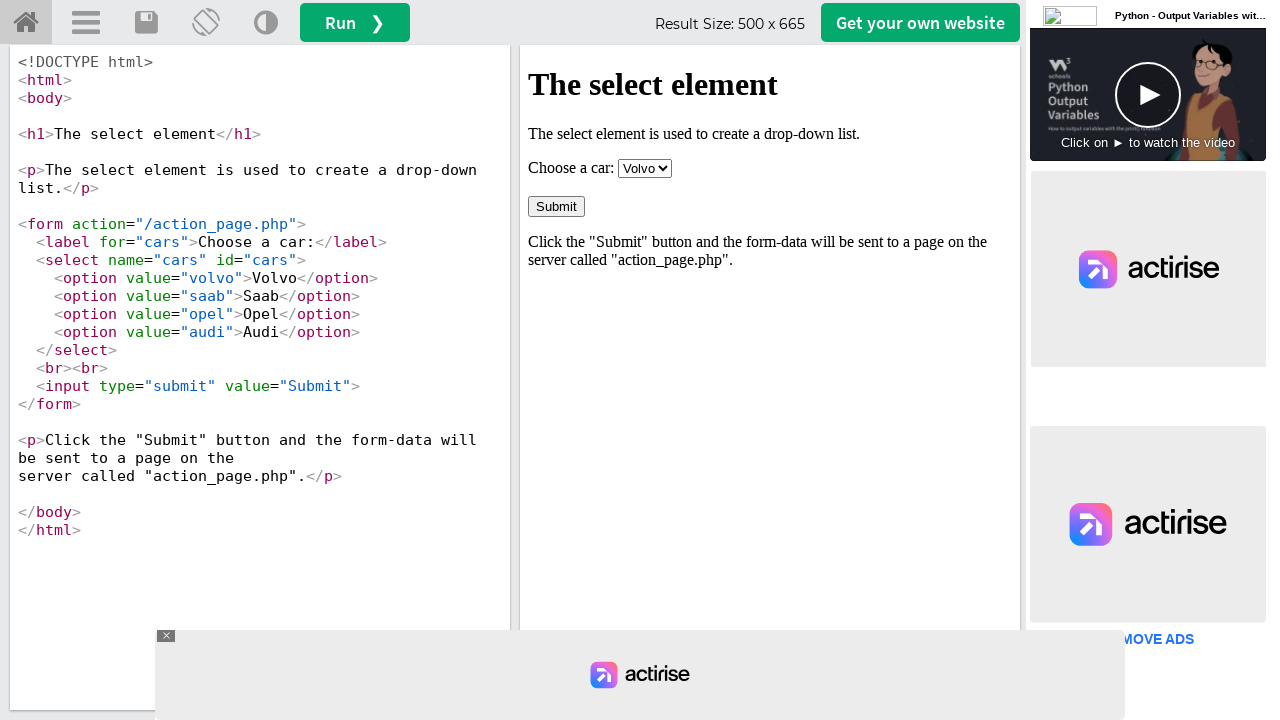

Located iframe with ID 'iframeResult' containing the example
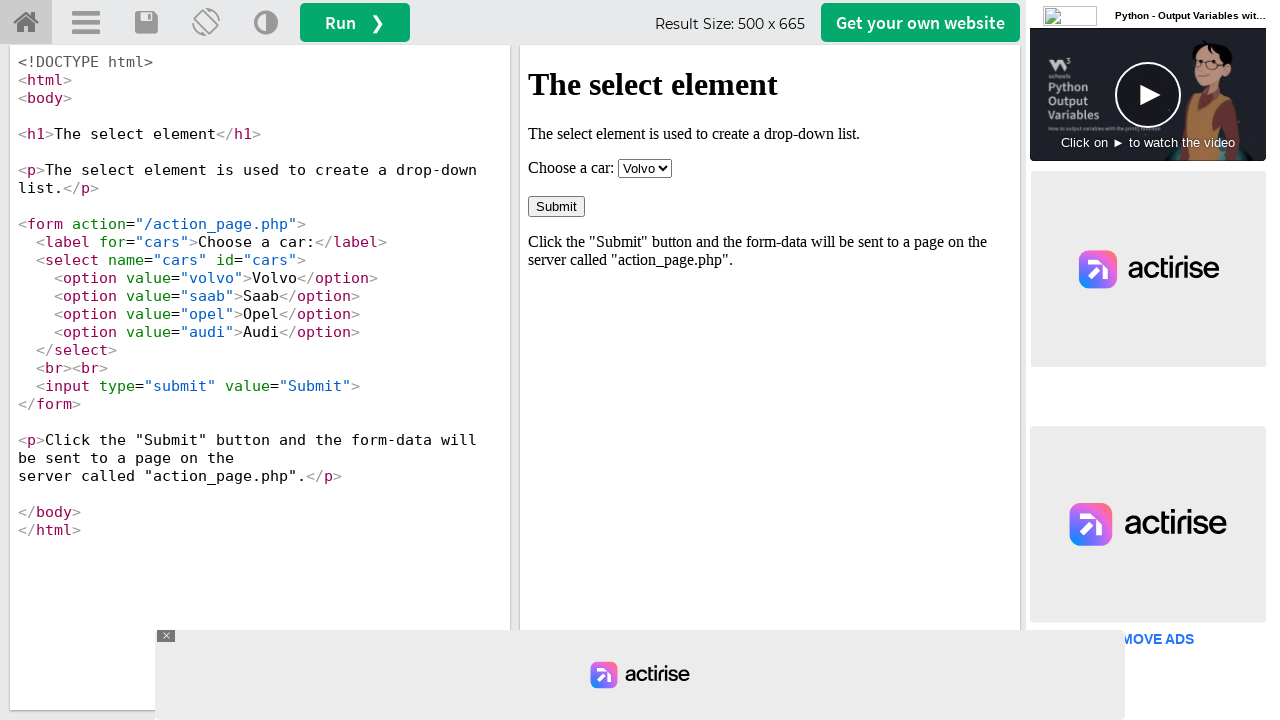

Selected second option (index 1) from cars dropdown menu on #iframeResult >> internal:control=enter-frame >> select[name='cars']
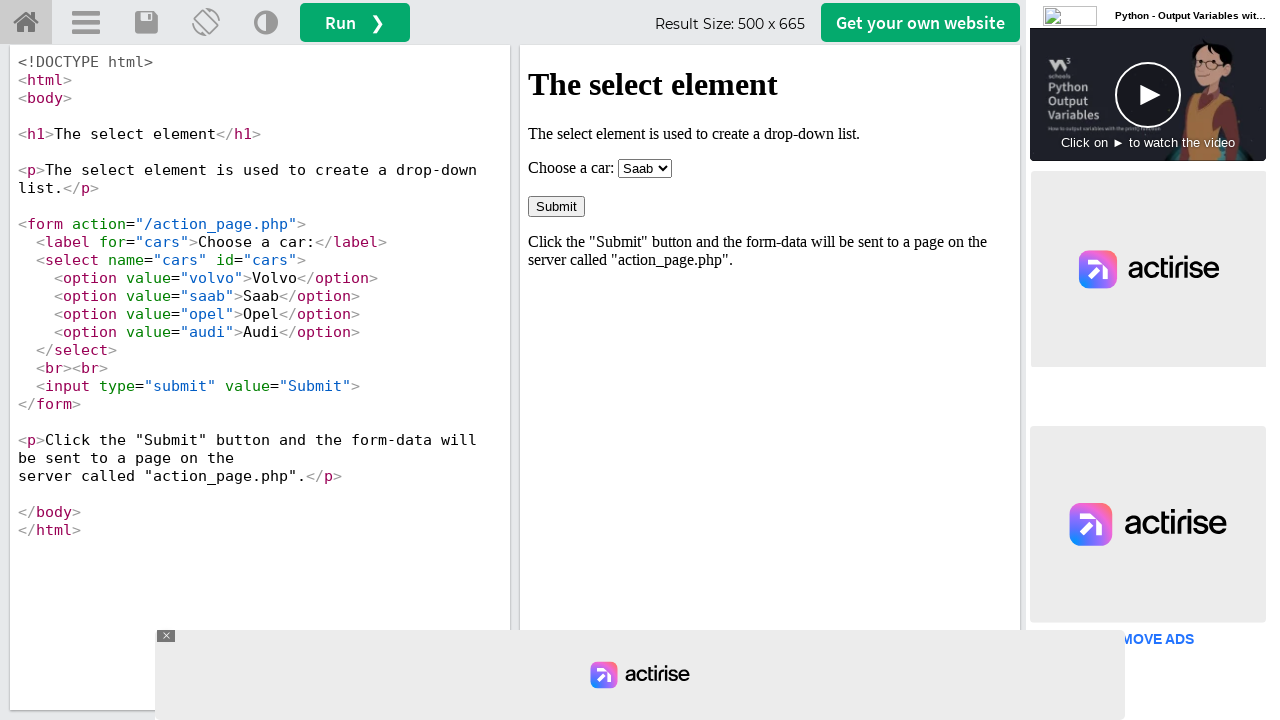

Retrieved selected value from cars dropdown: 'saab'
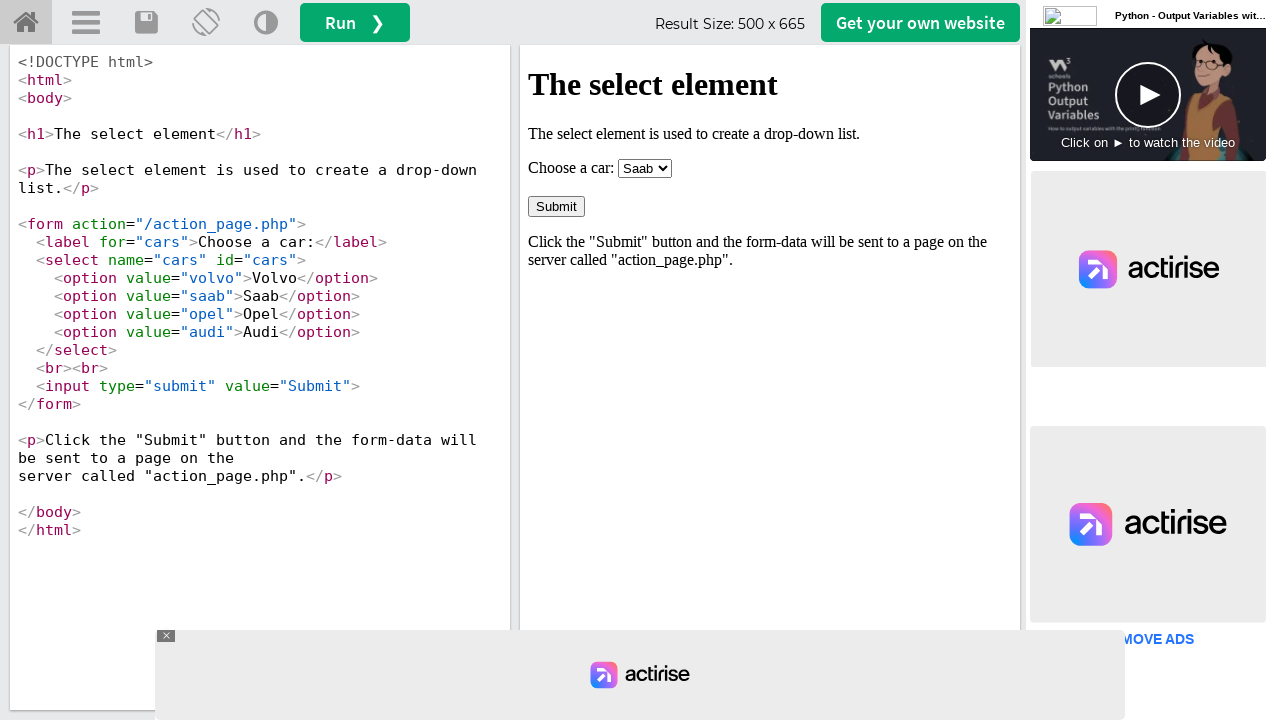

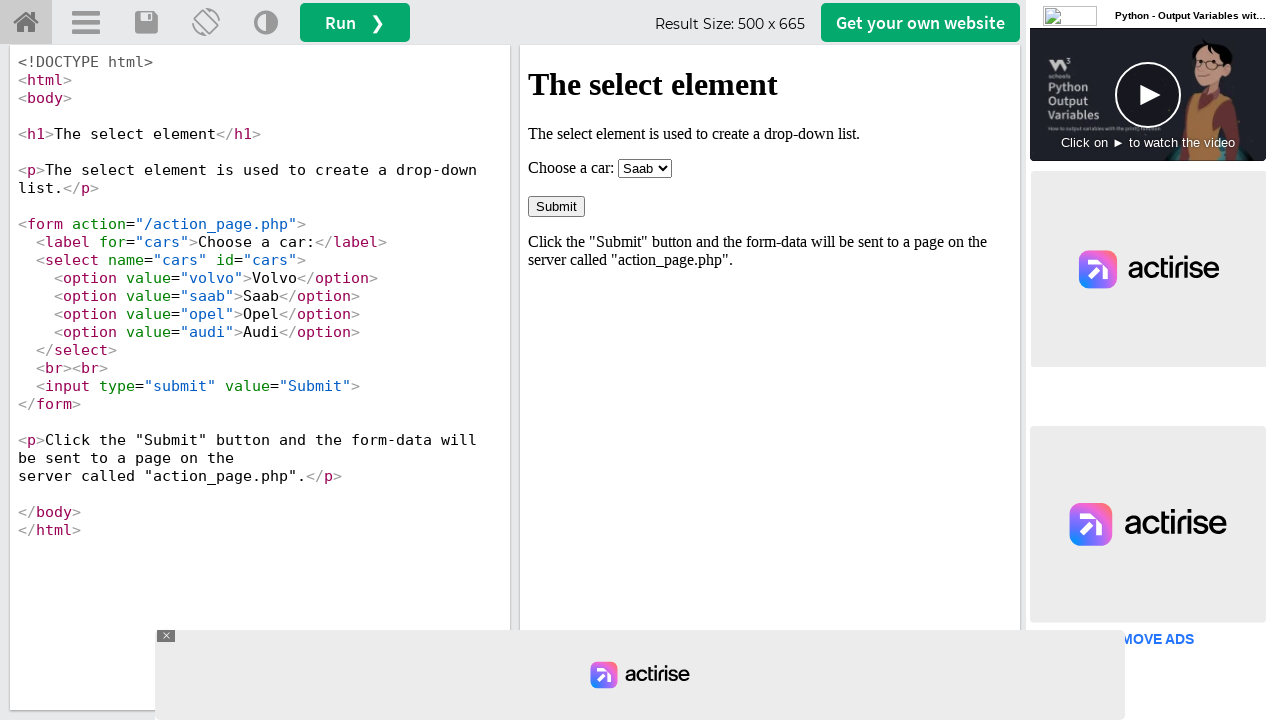